Navigates to the OrangeHRM demo site and waits for the page to load

Starting URL: https://opensource-demo.orangehrmlive.com/

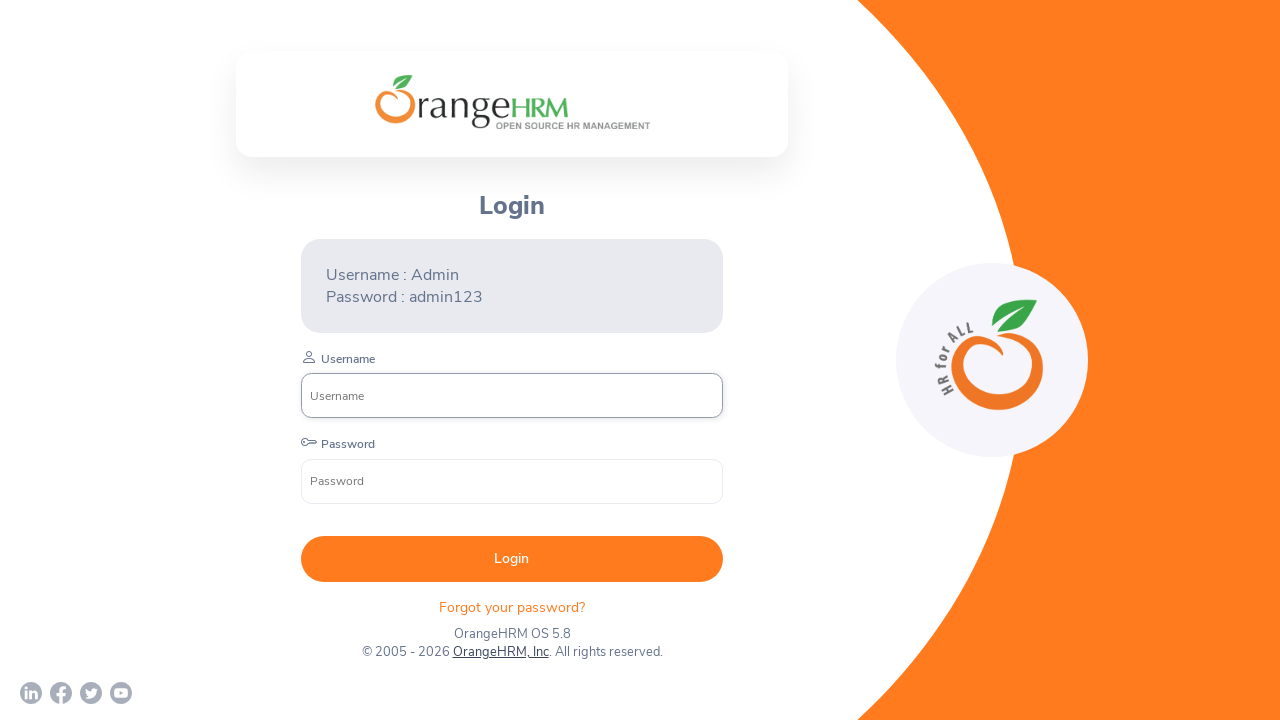

Waited for login form to load on OrangeHRM demo site
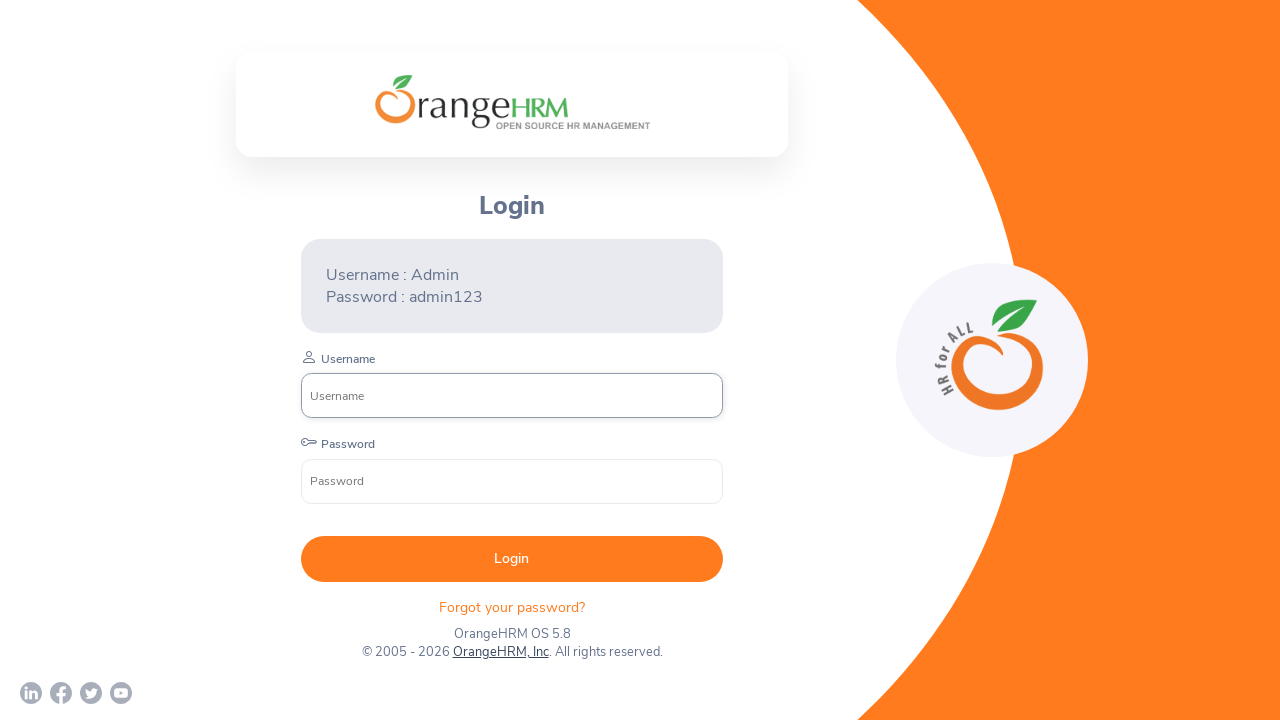

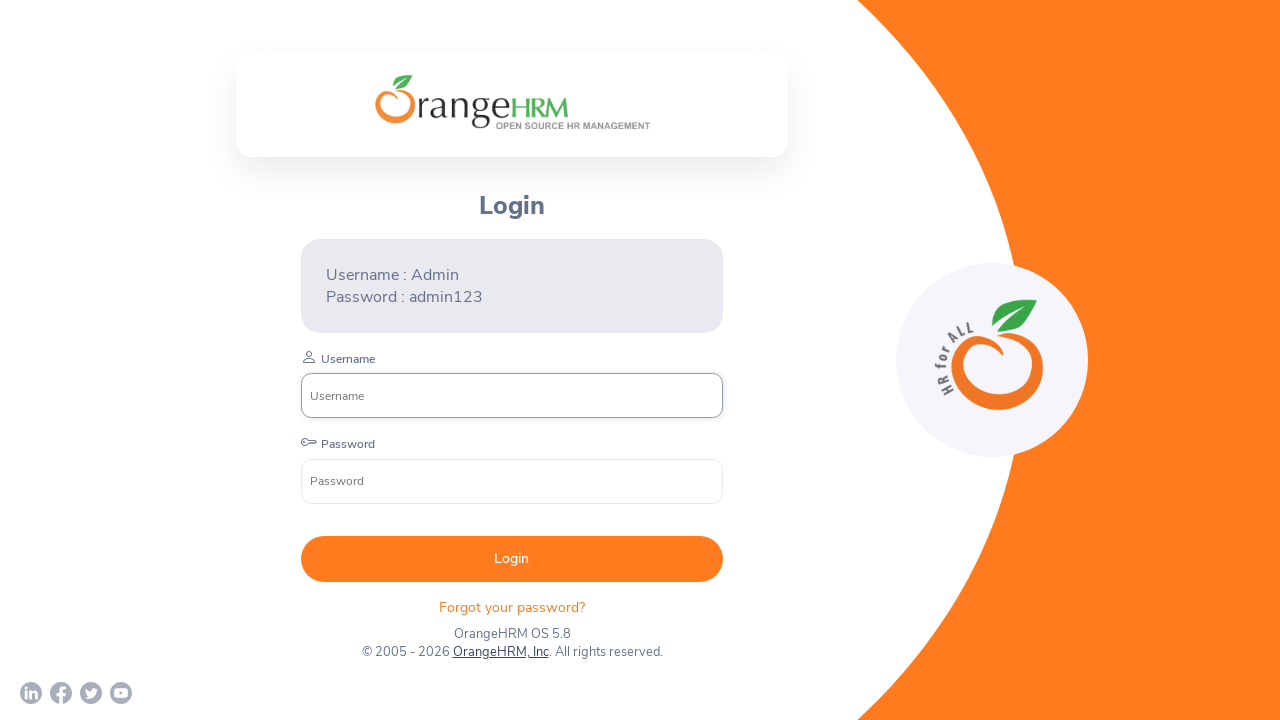